Tests browser back button navigation through filter views

Starting URL: https://demo.playwright.dev/todomvc

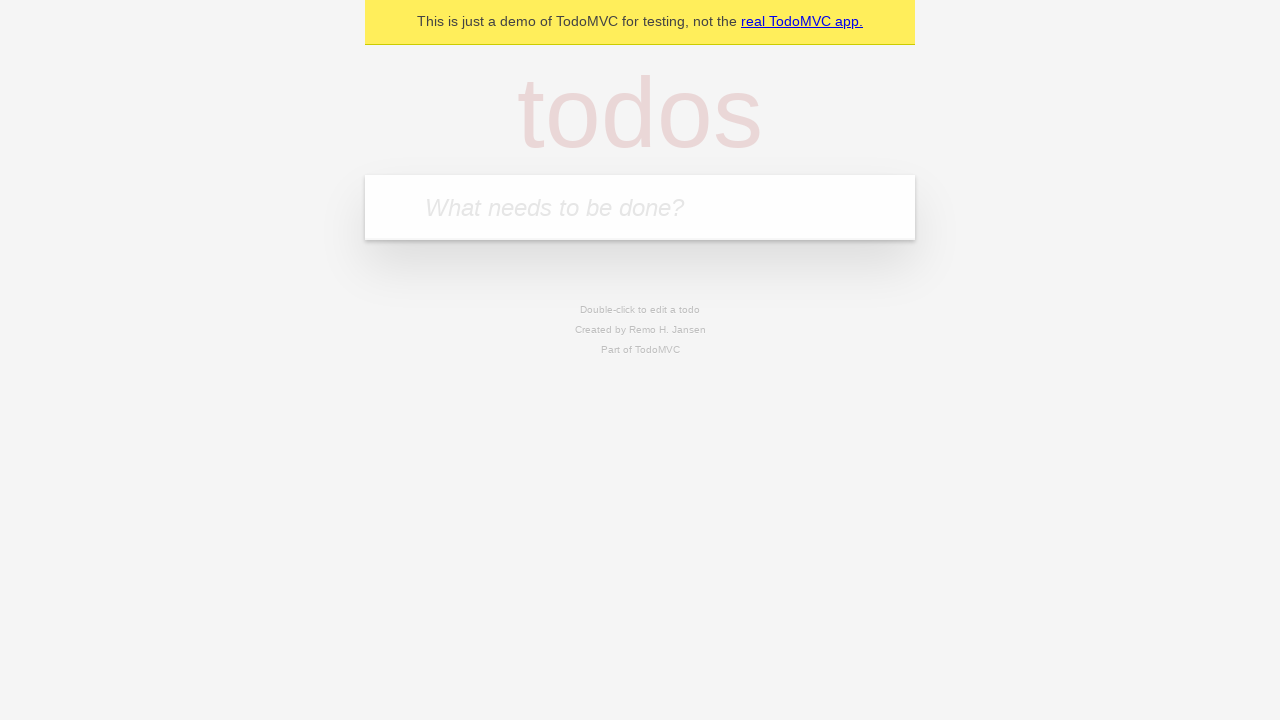

Filled todo input with 'buy some cheese' on internal:attr=[placeholder="What needs to be done?"i]
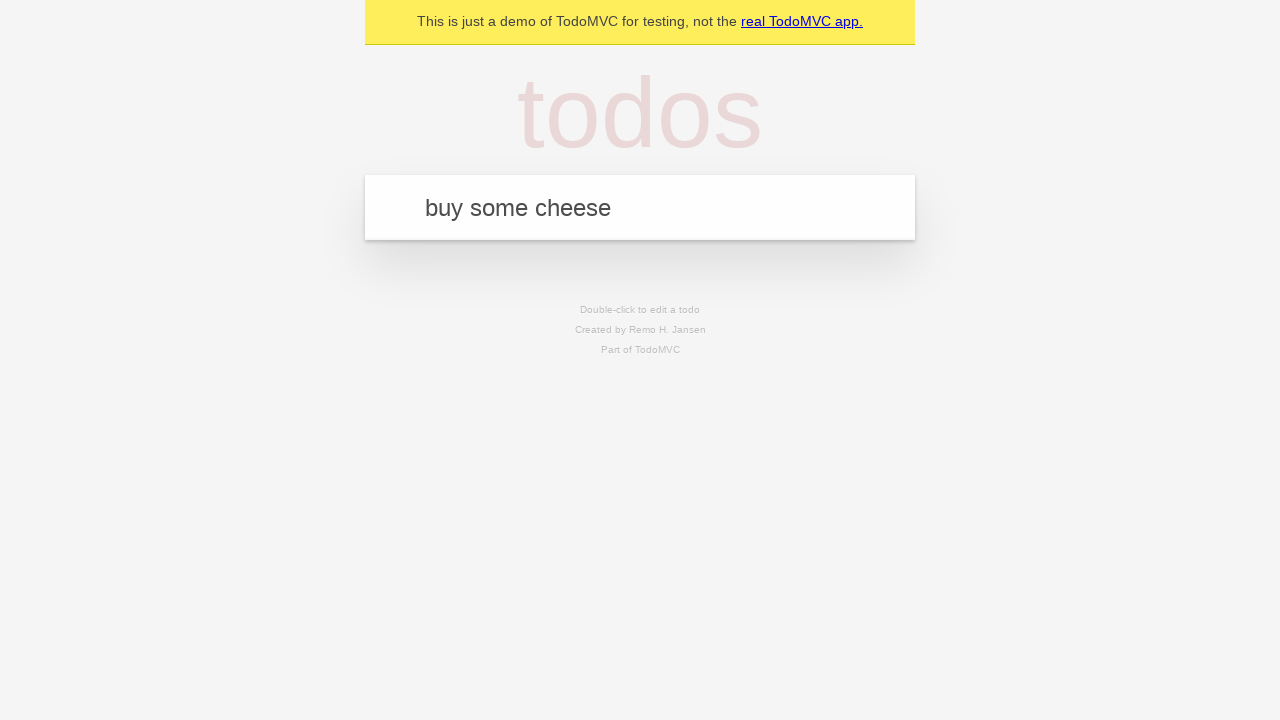

Pressed Enter to add todo 'buy some cheese' on internal:attr=[placeholder="What needs to be done?"i]
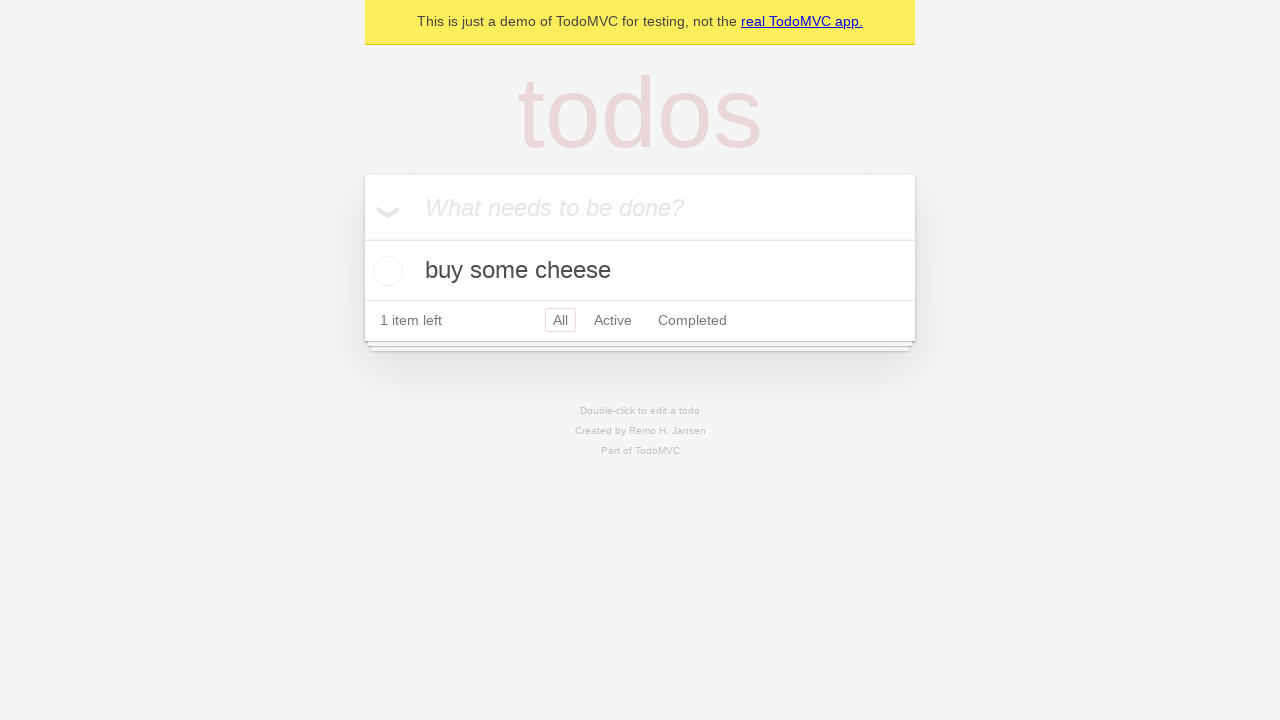

Filled todo input with 'feed the cat' on internal:attr=[placeholder="What needs to be done?"i]
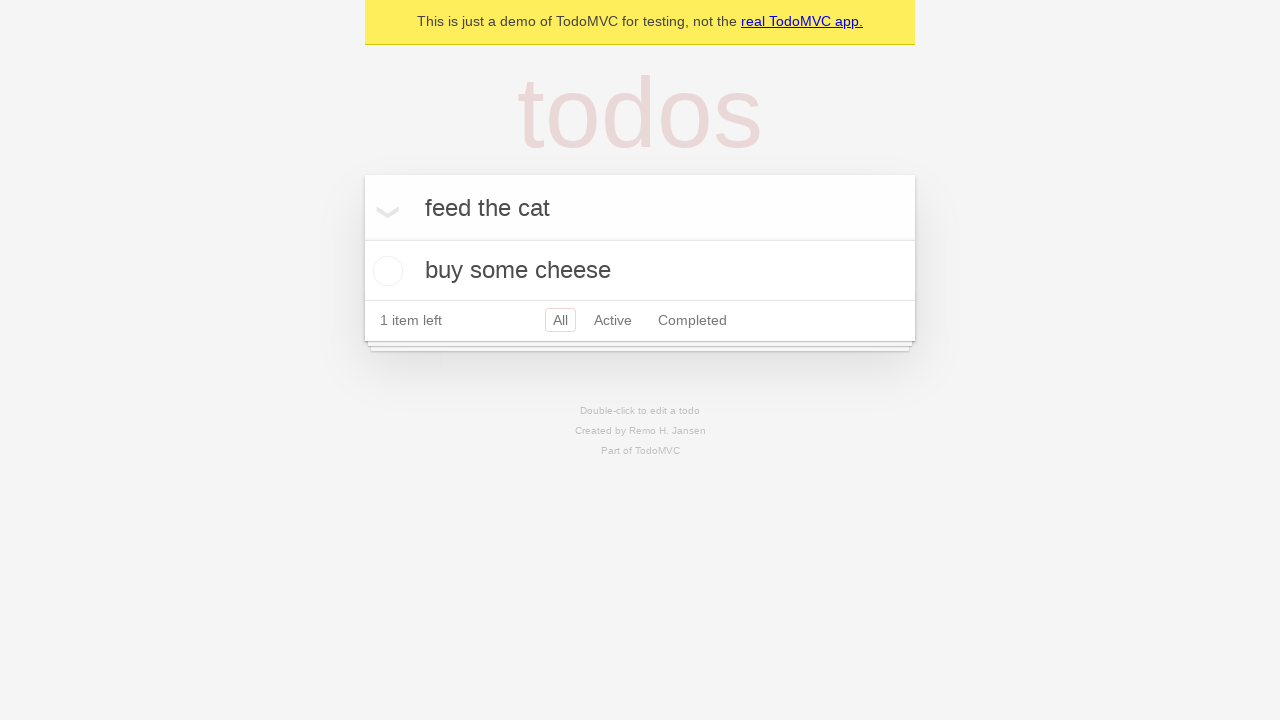

Pressed Enter to add todo 'feed the cat' on internal:attr=[placeholder="What needs to be done?"i]
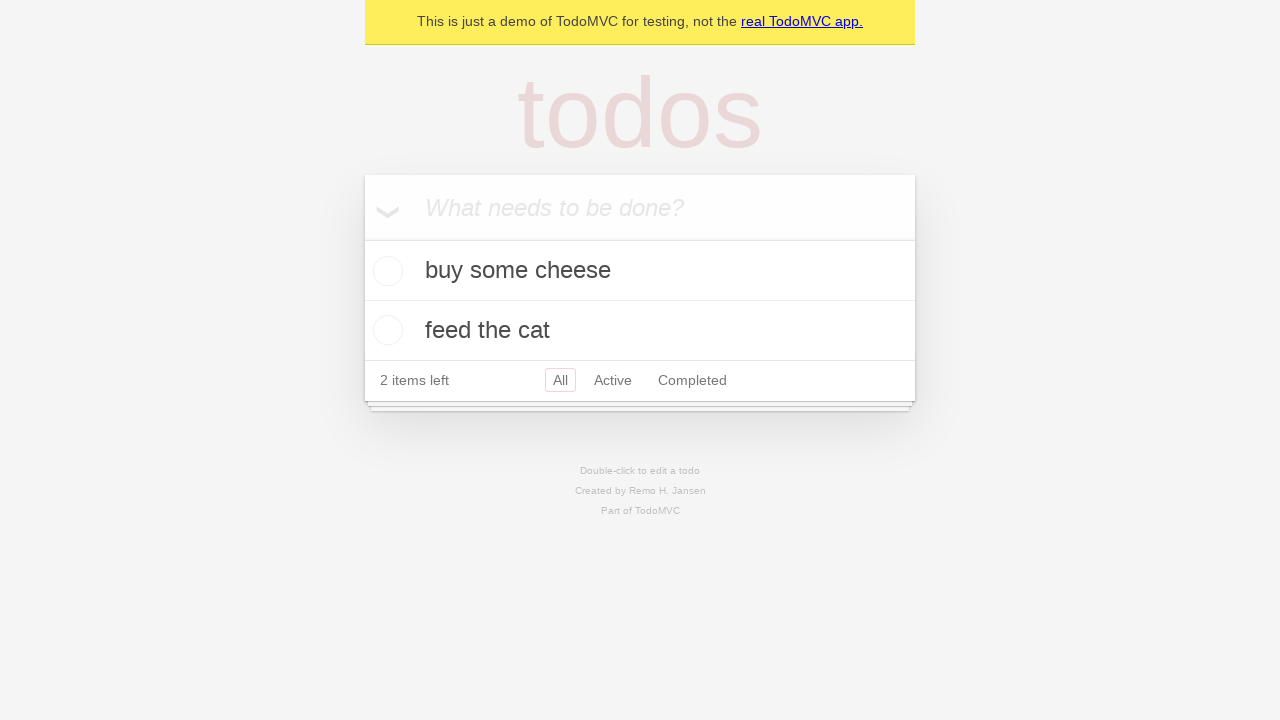

Filled todo input with 'book a doctors appointment' on internal:attr=[placeholder="What needs to be done?"i]
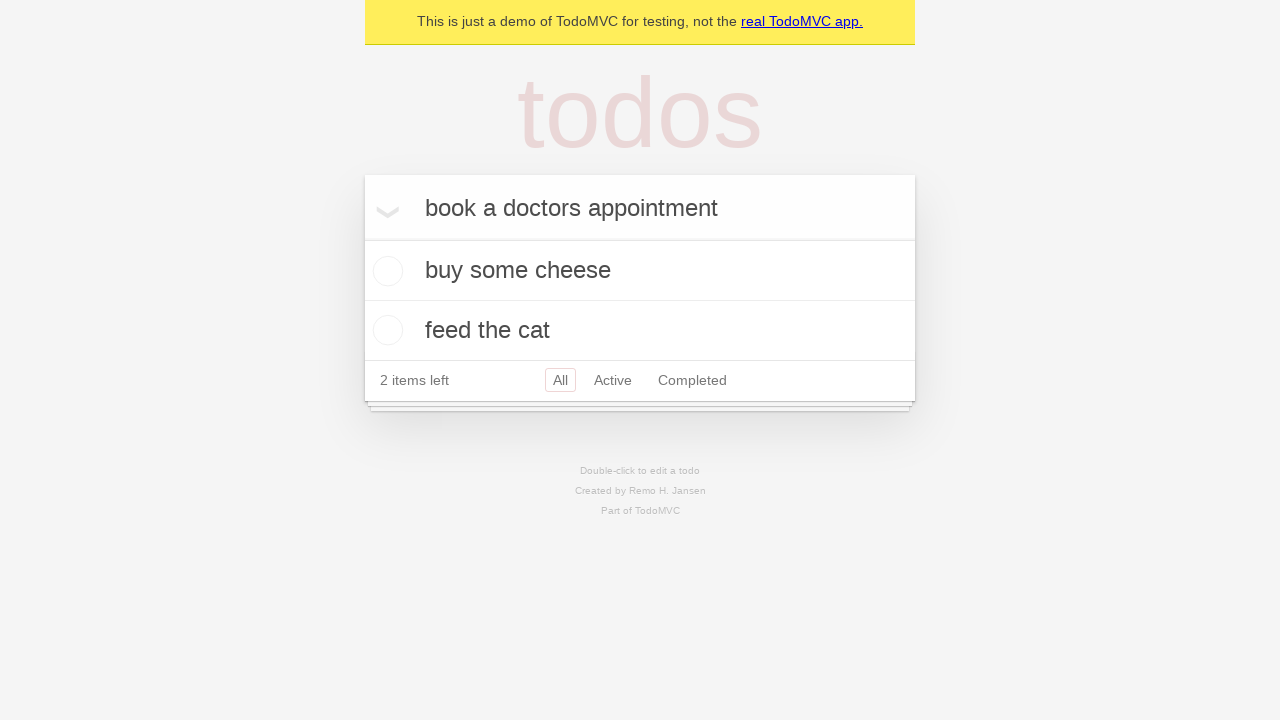

Pressed Enter to add todo 'book a doctors appointment' on internal:attr=[placeholder="What needs to be done?"i]
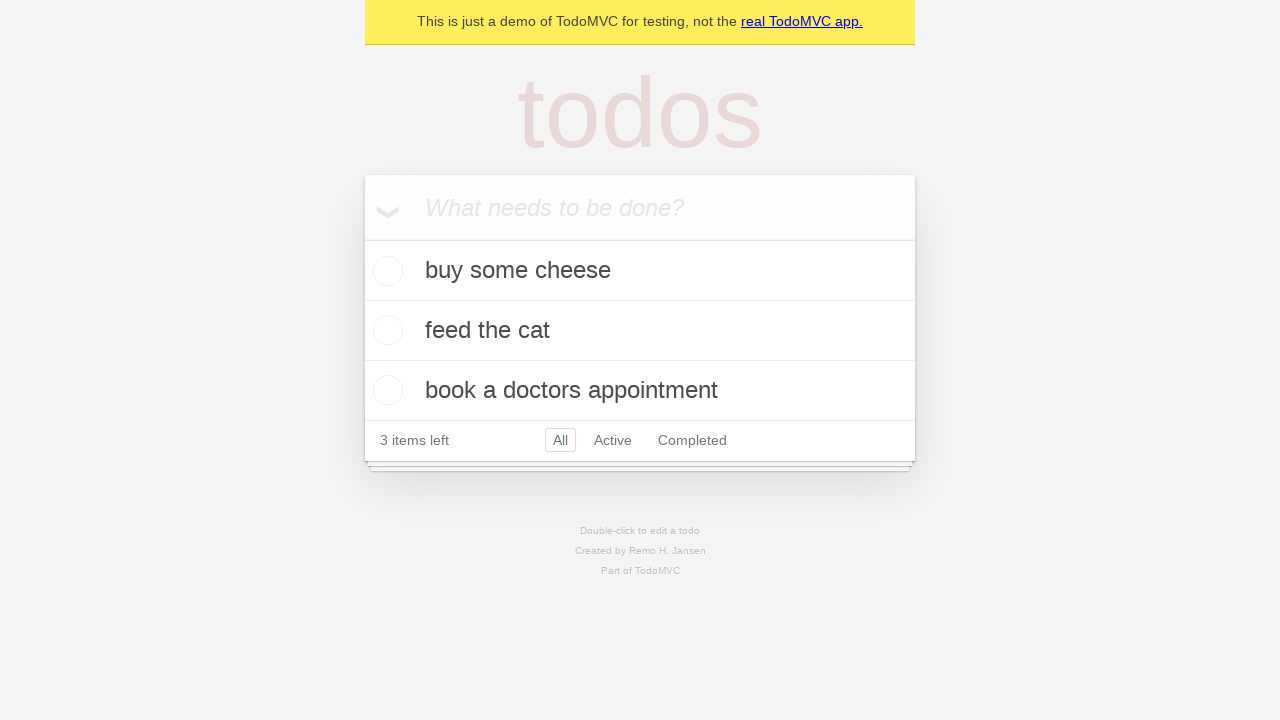

Checked the second todo item at (385, 330) on internal:testid=[data-testid="todo-item"s] >> nth=1 >> internal:role=checkbox
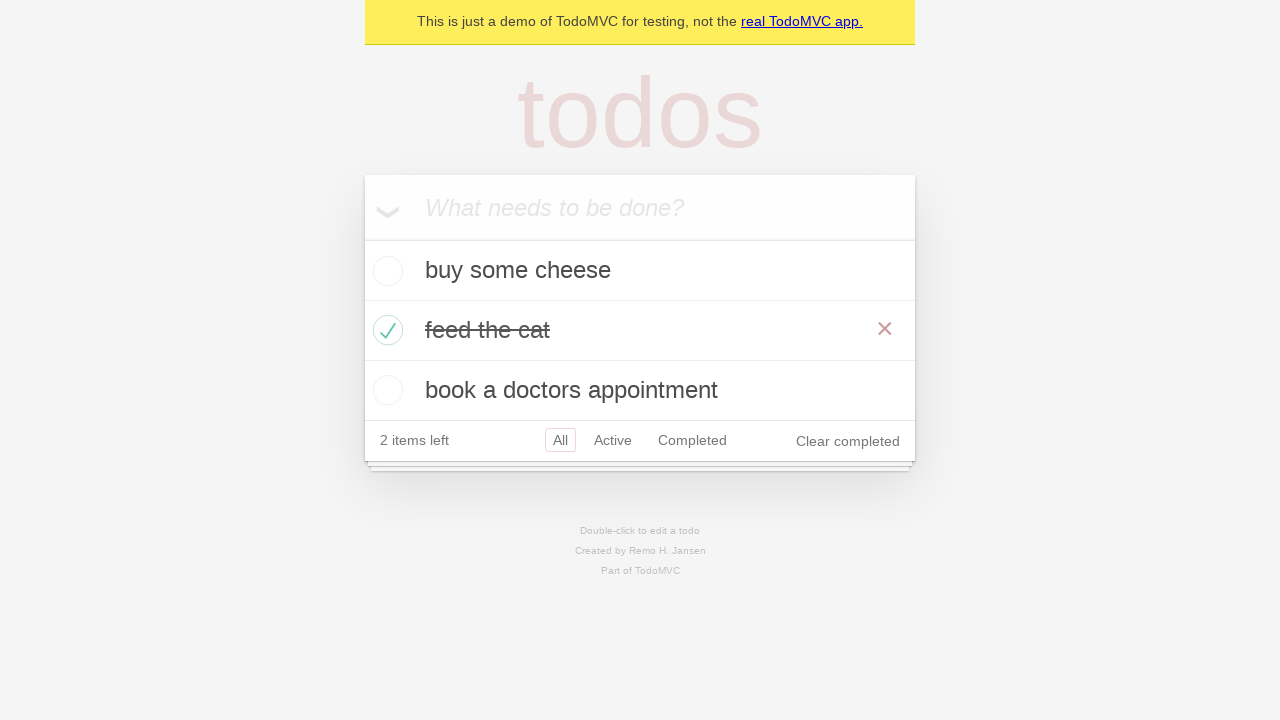

Clicked 'All' filter link at (560, 440) on internal:role=link[name="All"i]
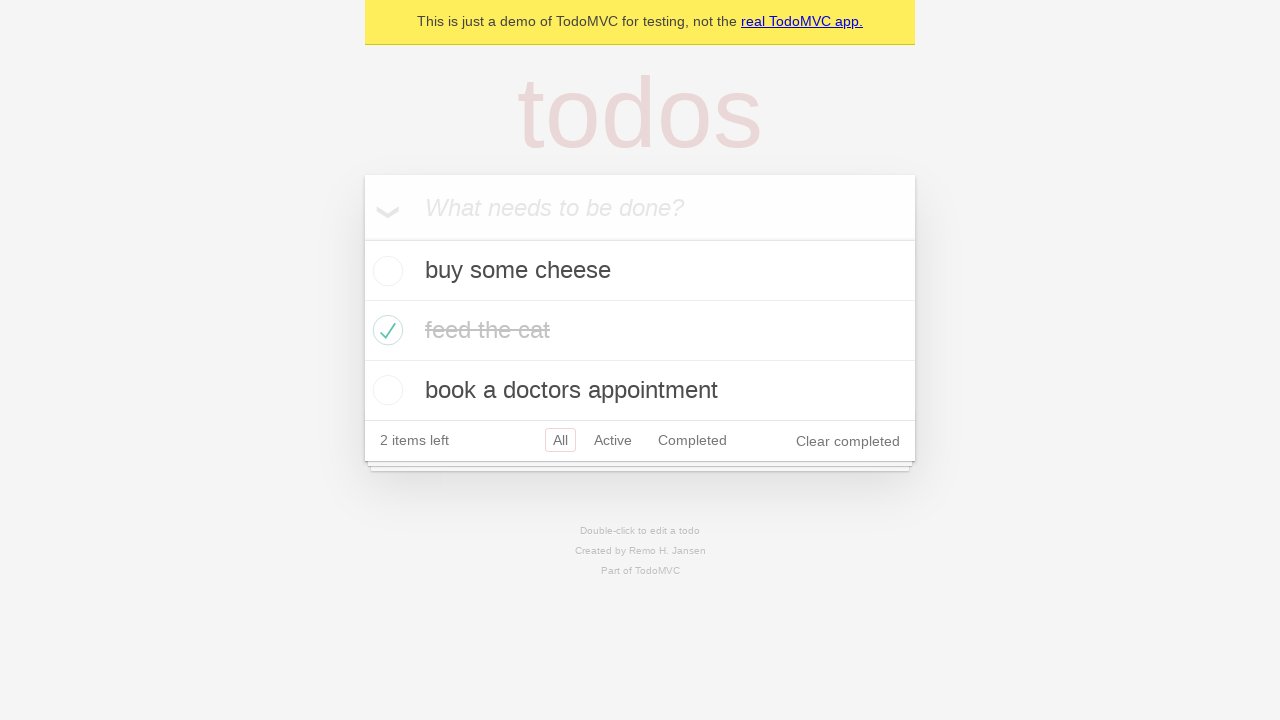

Clicked 'Active' filter link at (613, 440) on internal:role=link[name="Active"i]
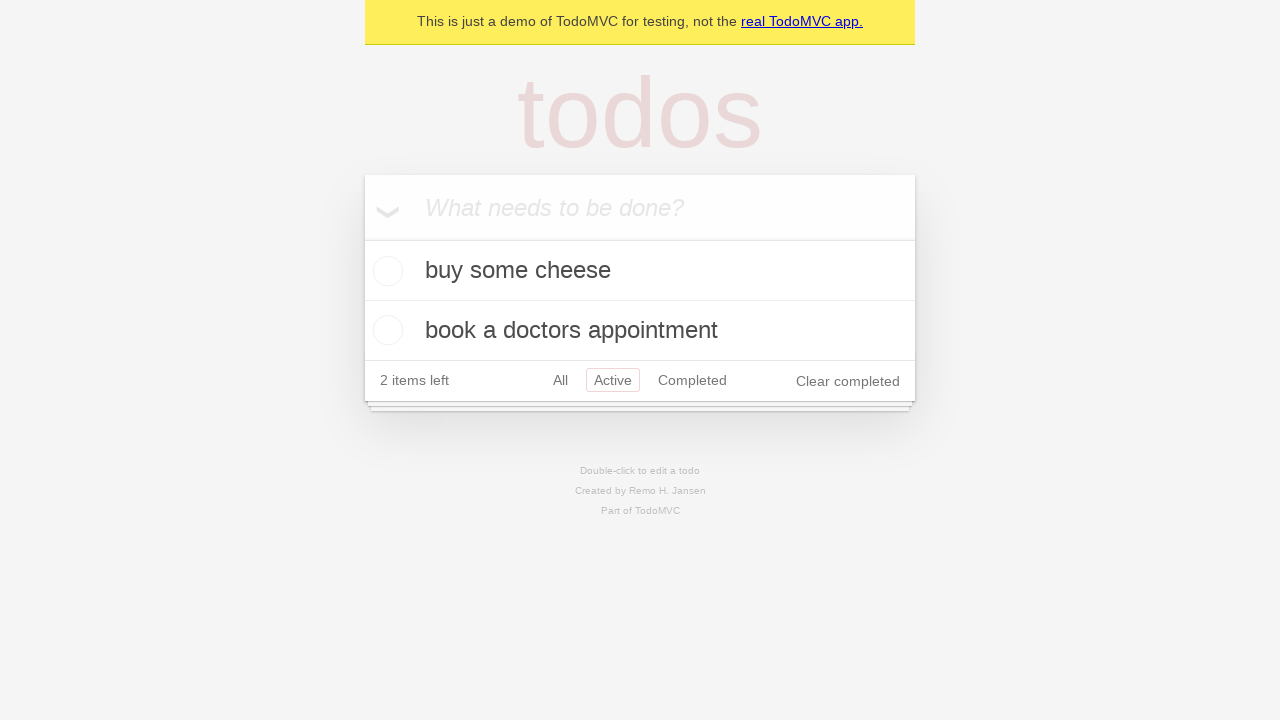

Clicked 'Completed' filter link at (692, 380) on internal:role=link[name="Completed"i]
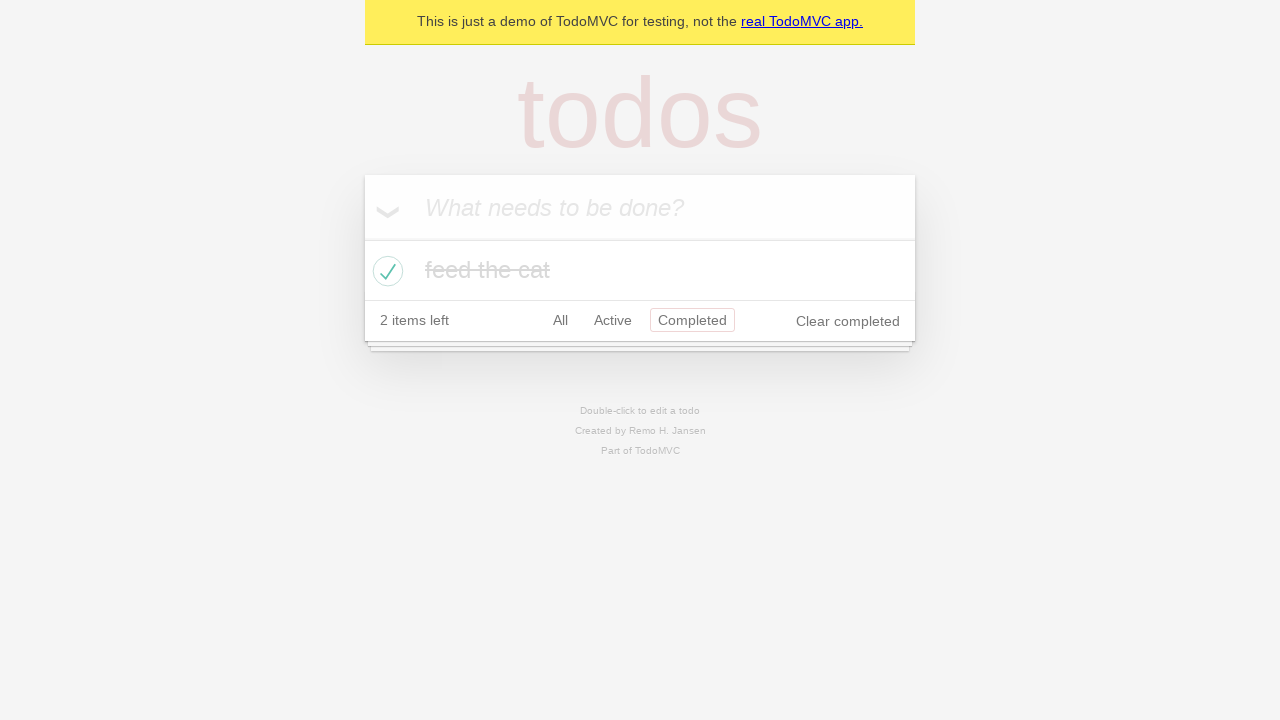

Navigated back using browser back button (from Completed to Active view)
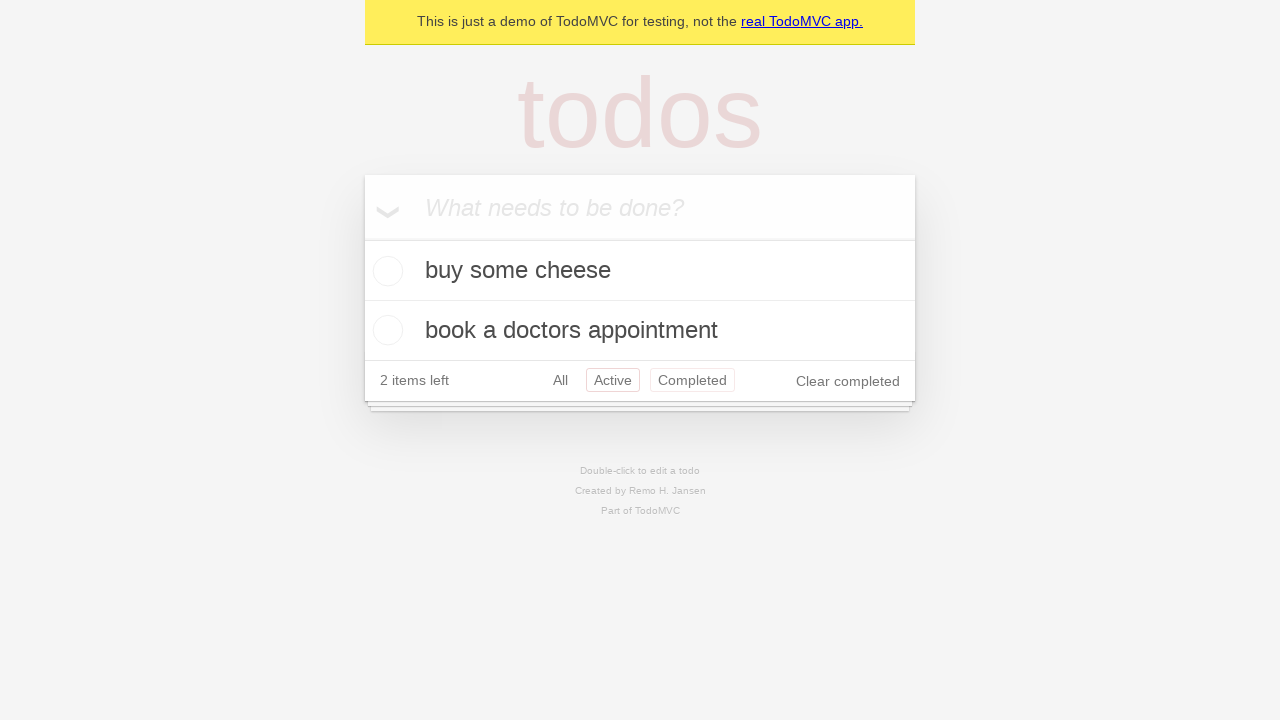

Navigated back using browser back button (from Active to All view)
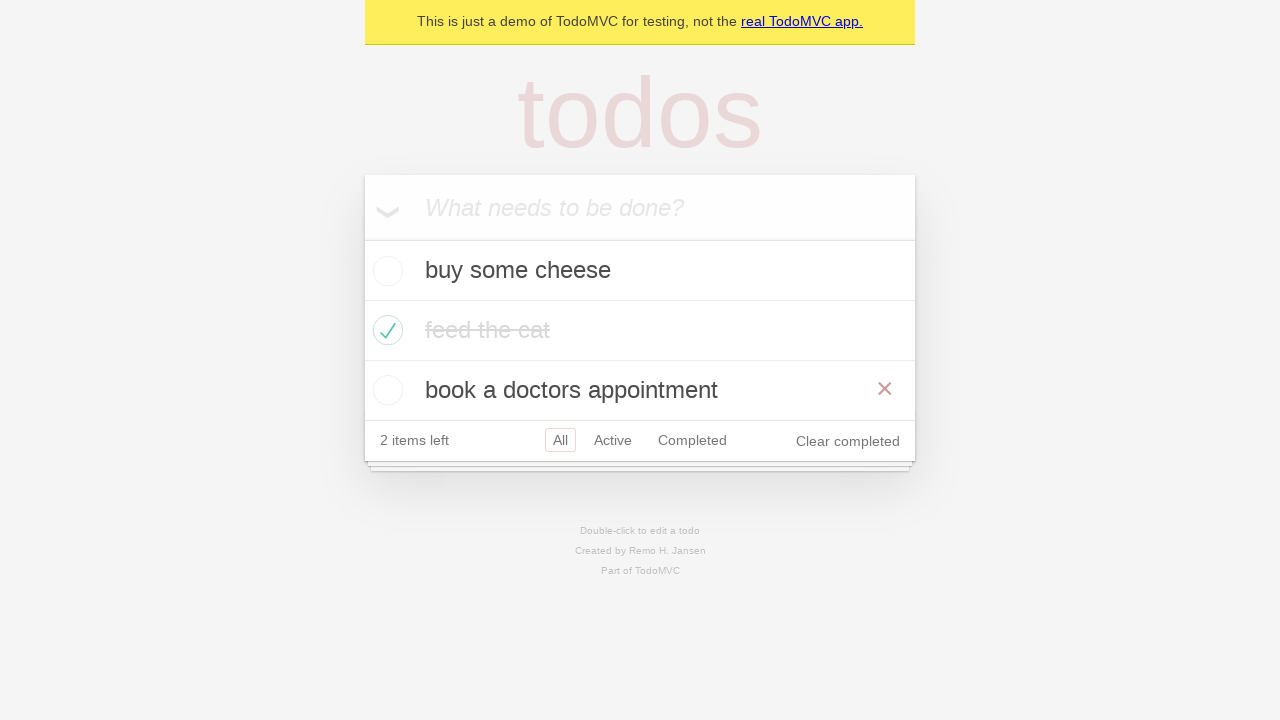

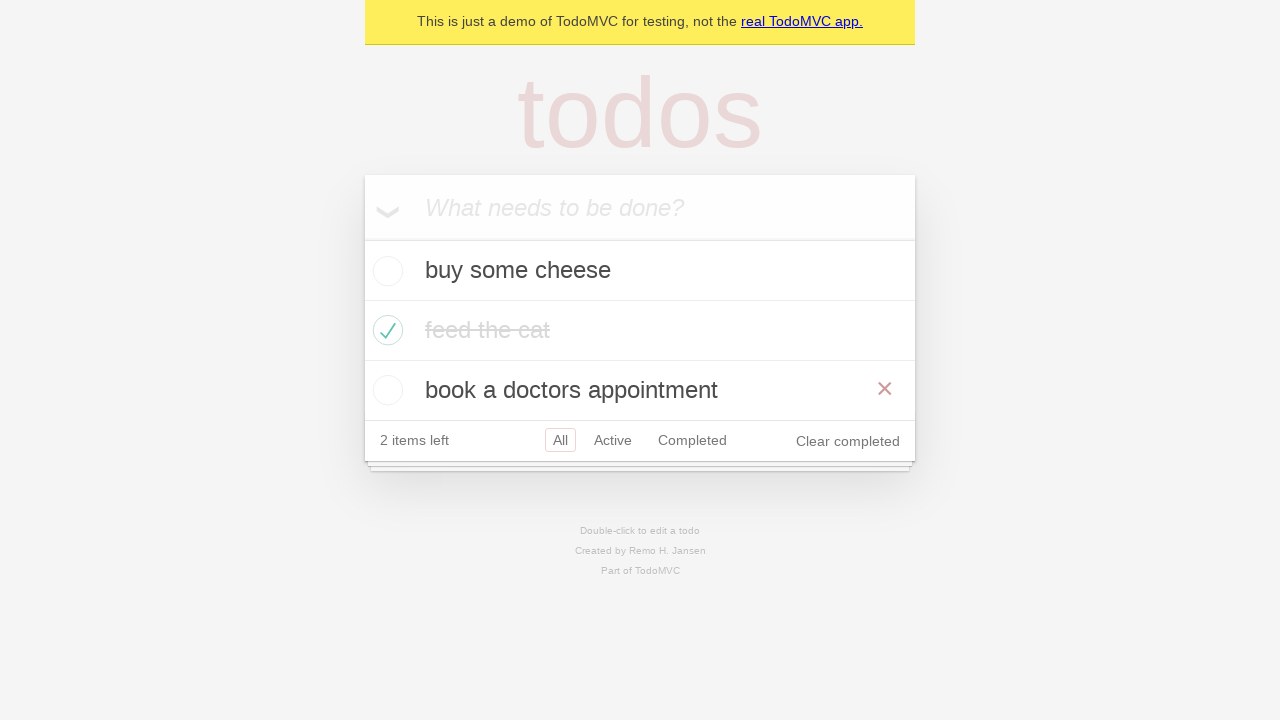